Tests sorting customers by clicking the Customers tab and then clicking the First Name column header to sort alphabetically.

Starting URL: https://www.globalsqa.com/angularJs-protractor/BankingProject/#/manager

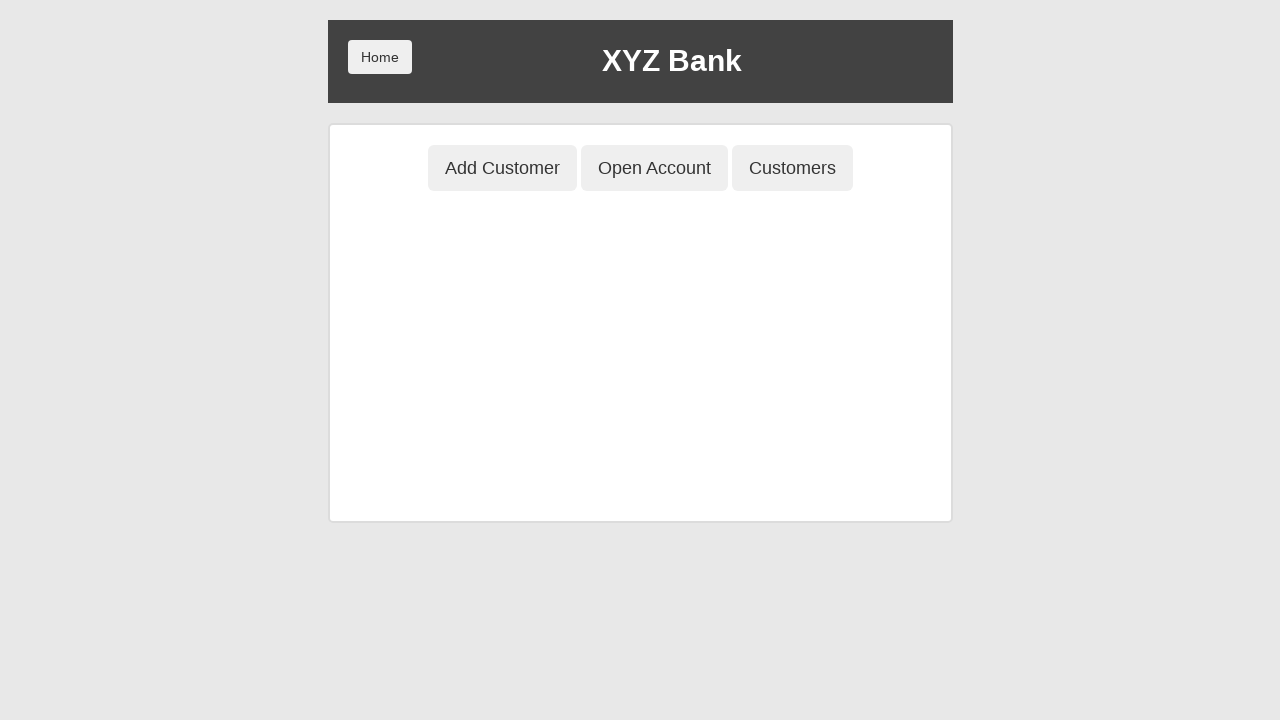

Clicked on Customers tab at (792, 168) on button[ng-class='btnClass3']
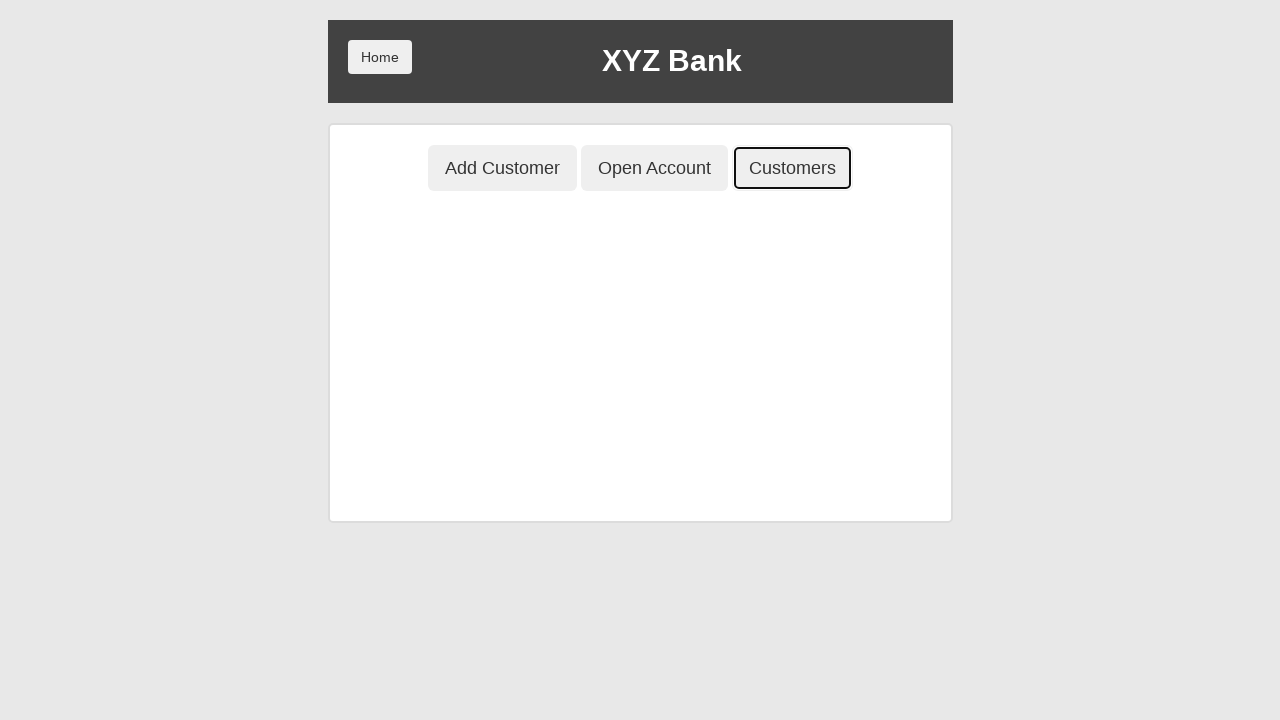

Clicked on First Name column header to sort alphabetically at (394, 279) on a[ng-click="sortType = 'fName'; sortReverse = !sortReverse"]
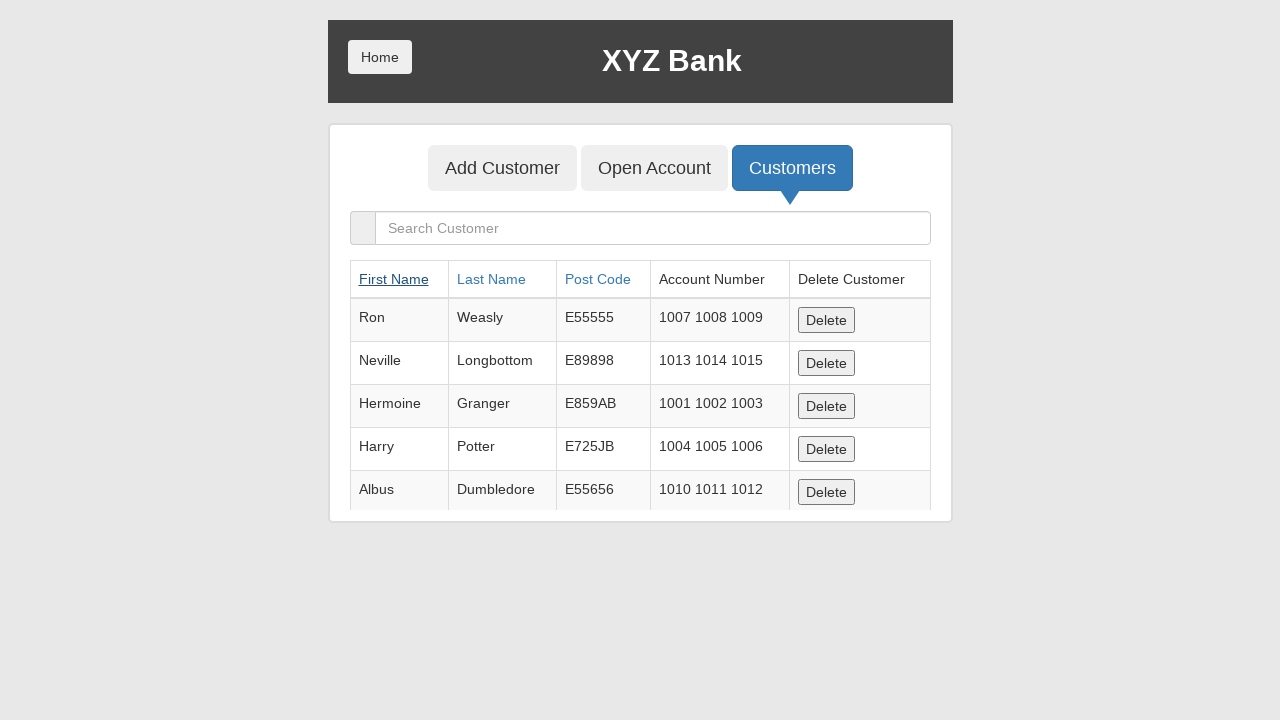

Customer table loaded with sorted data
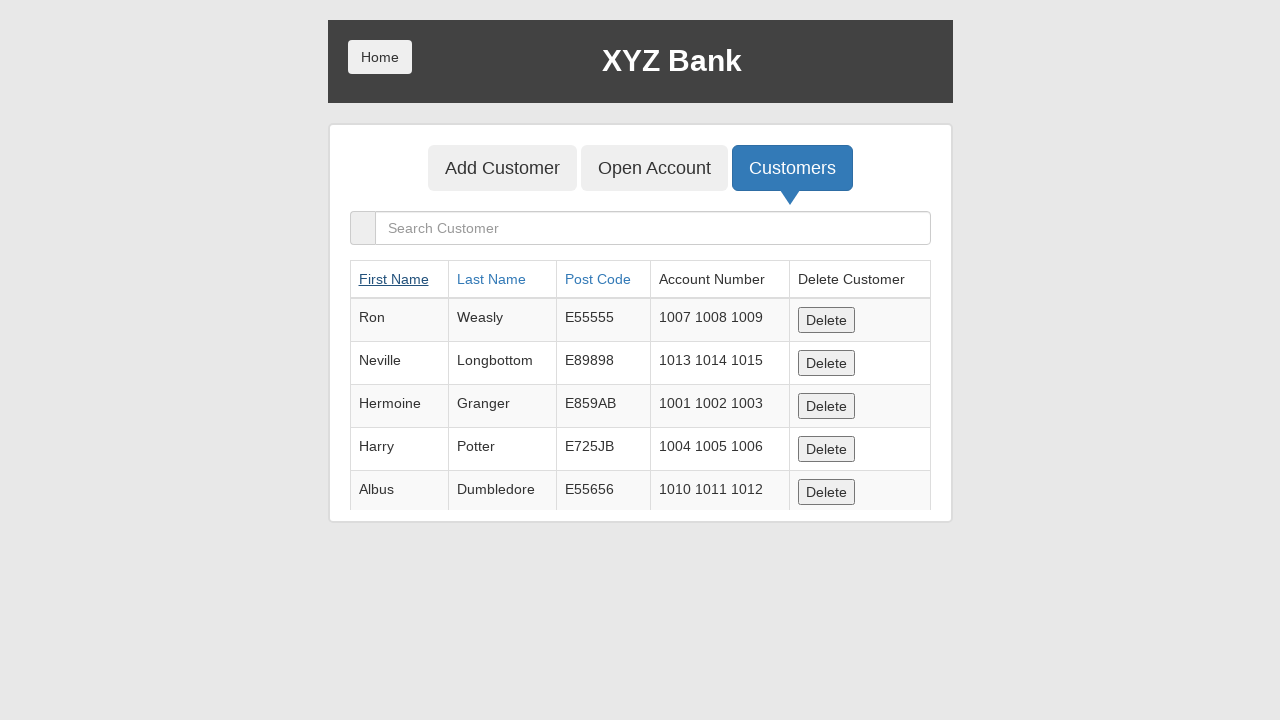

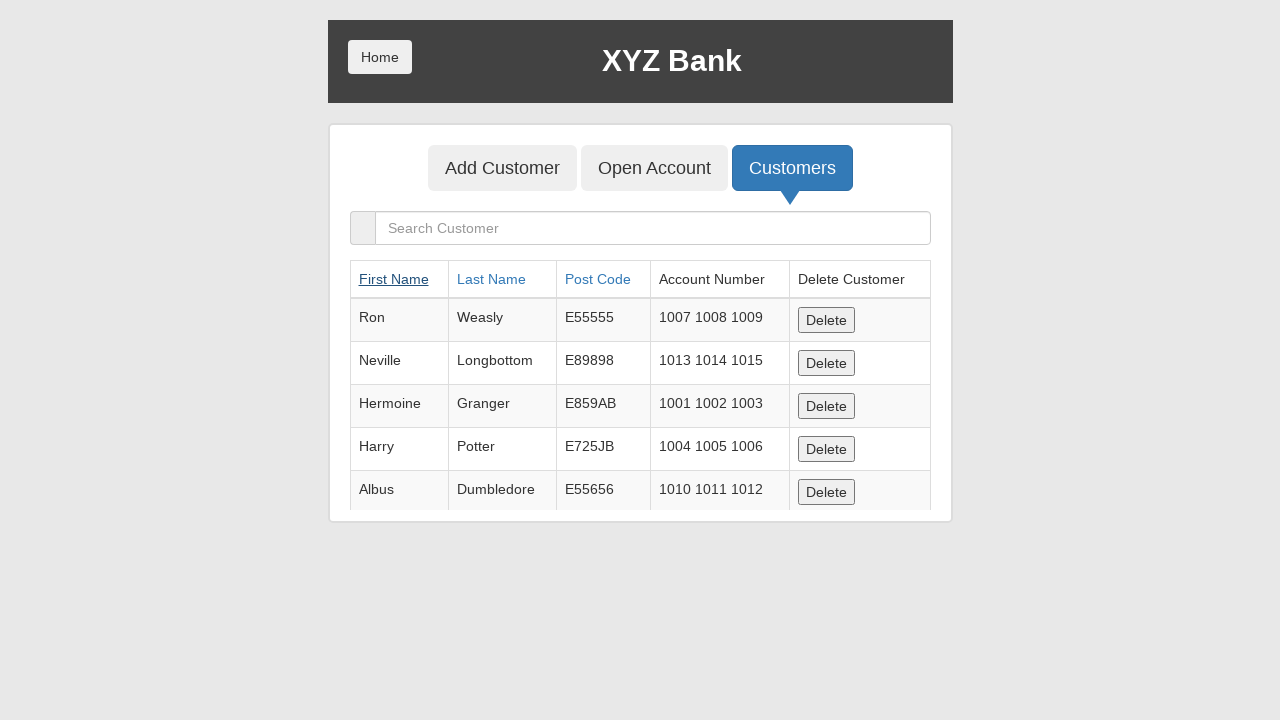